Navigates to an OpenCart registration page and checks the agreement checkbox if it's not already selected

Starting URL: https://naveenautomationlabs.com/opencart/index.php?route=account/register

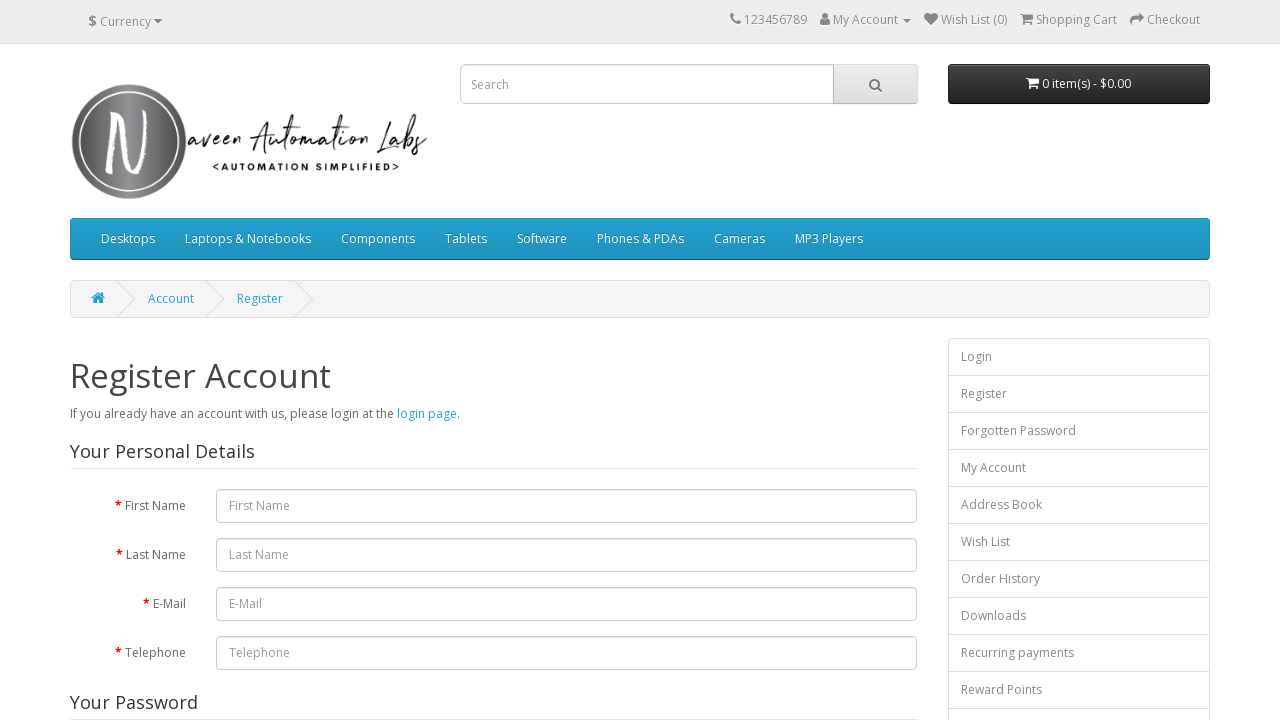

Located the agreement checkbox
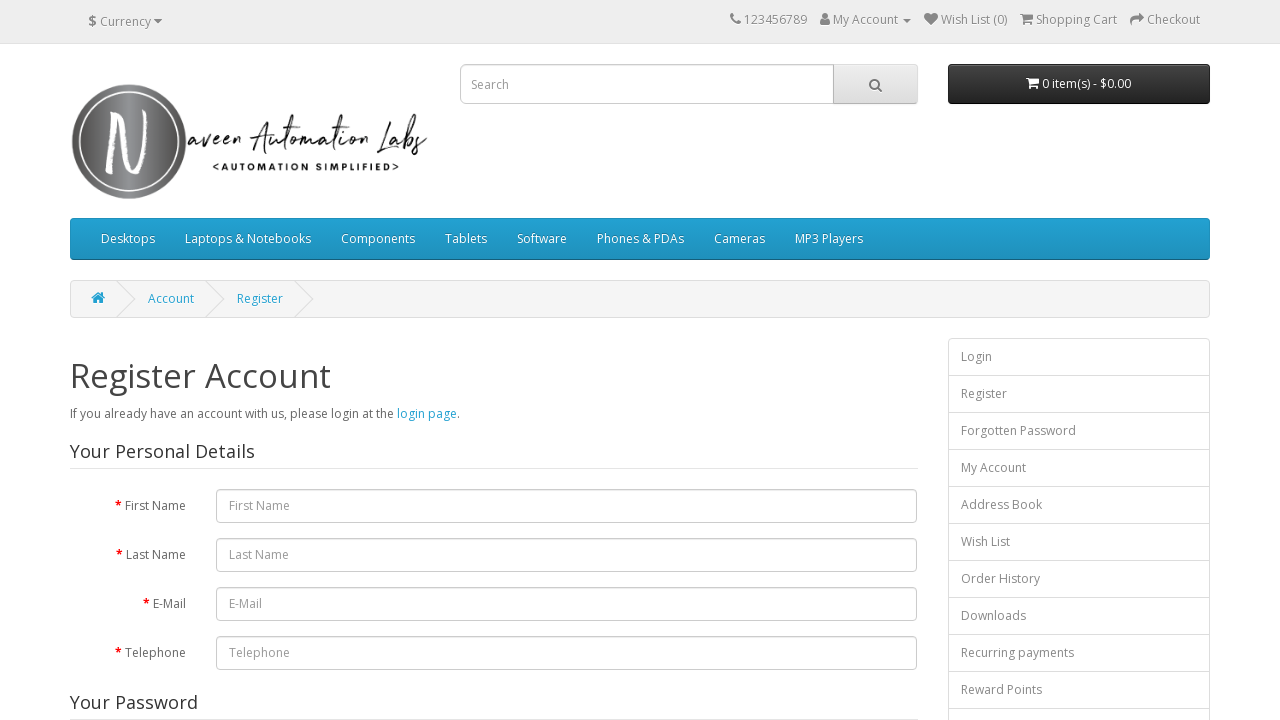

Verified agreement checkbox is not checked
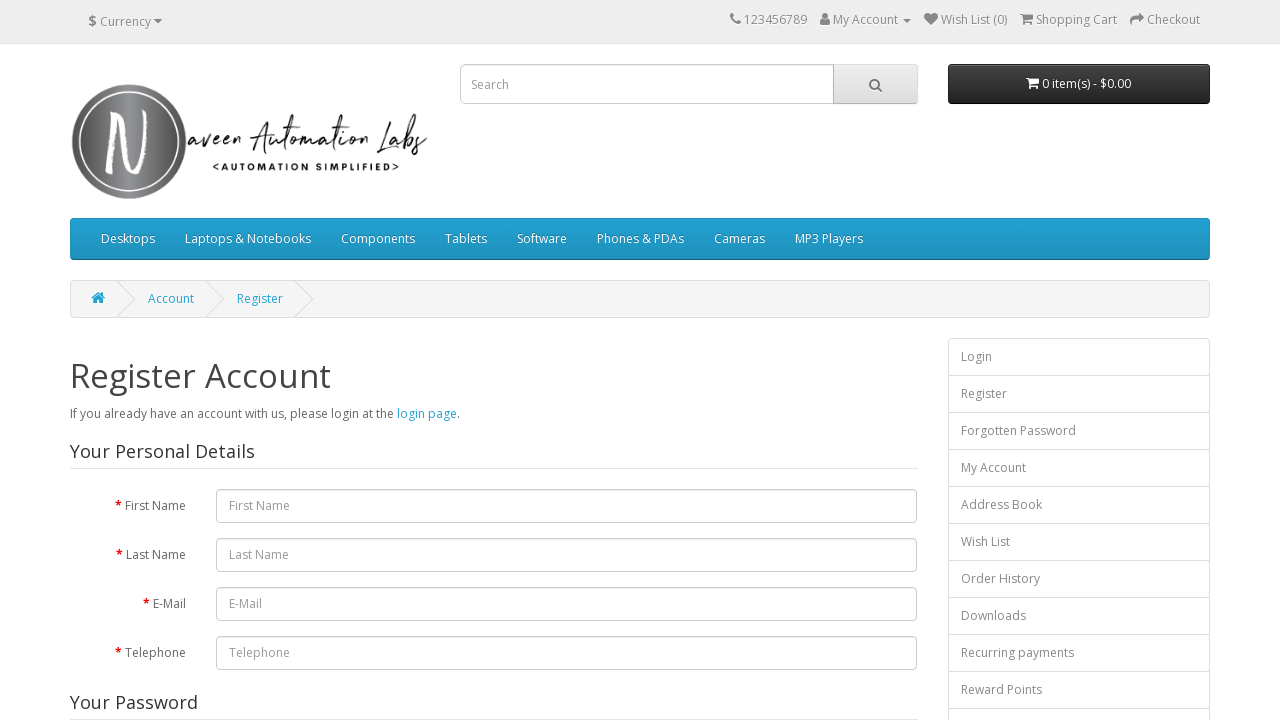

Clicked agreement checkbox to select it at (825, 424) on input[name='agree']
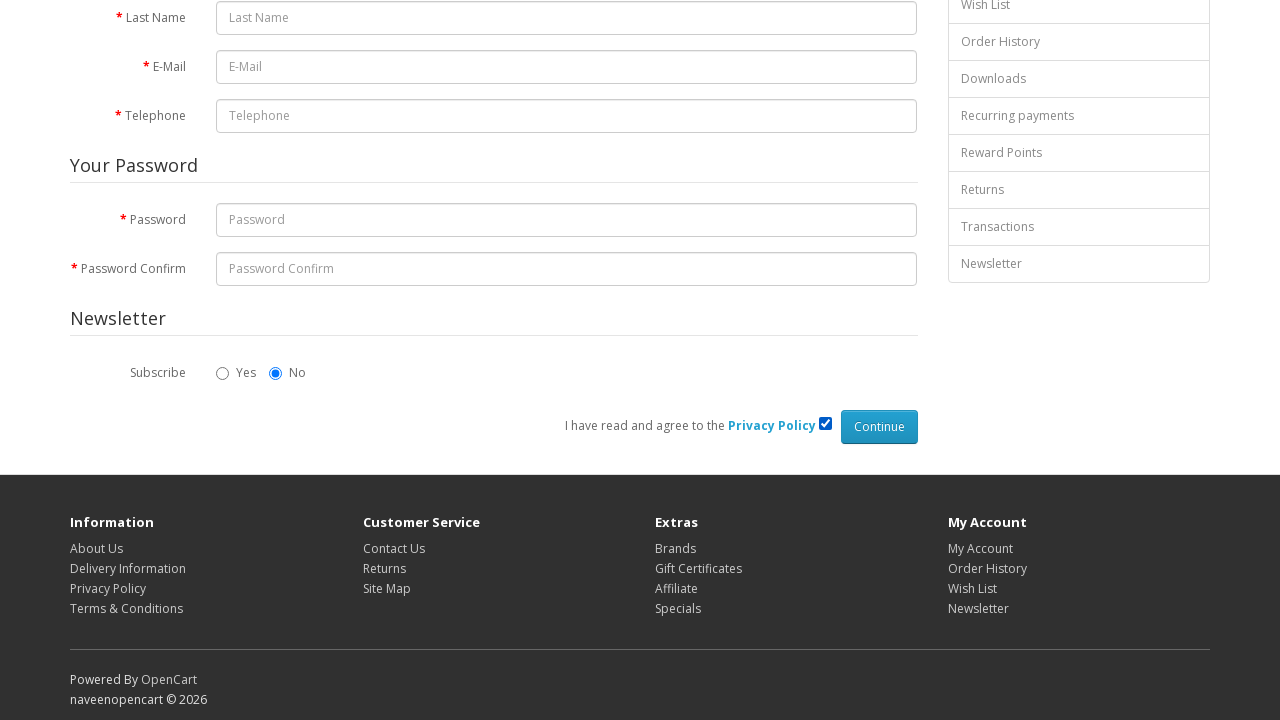

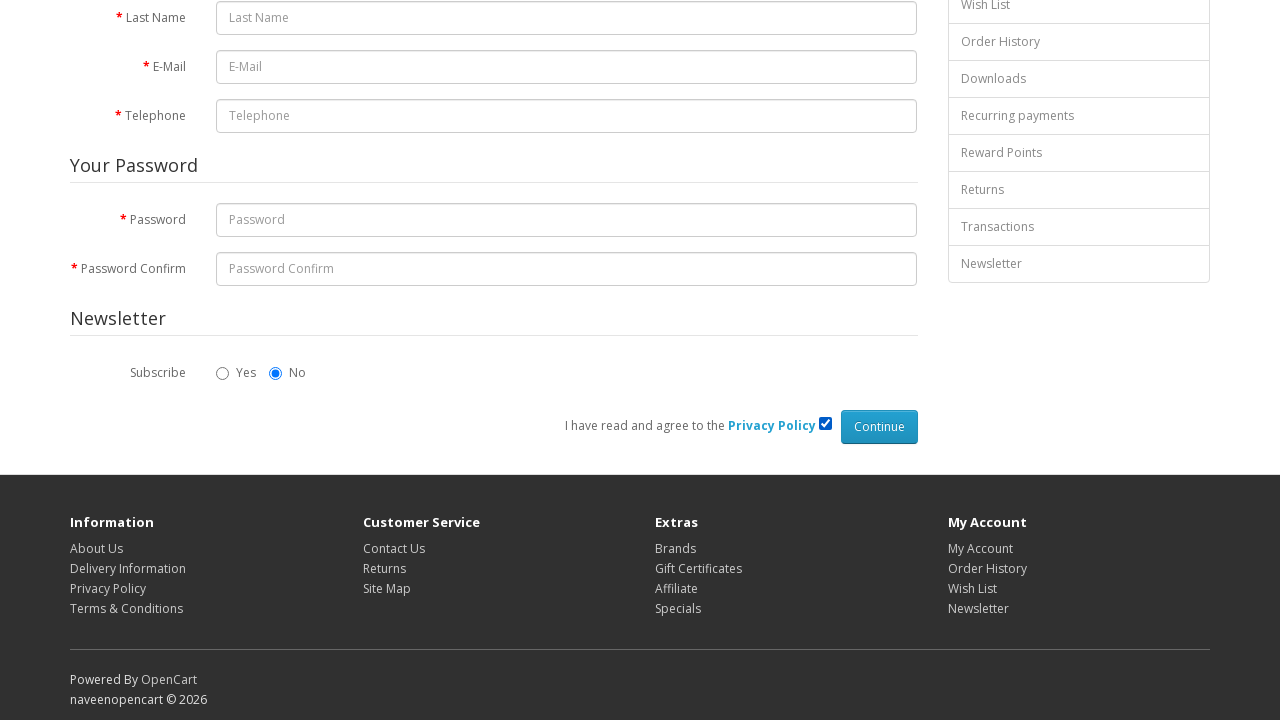